Navigates to the RedBus website homepage and captures a screenshot

Starting URL: https://www.redbus.in/

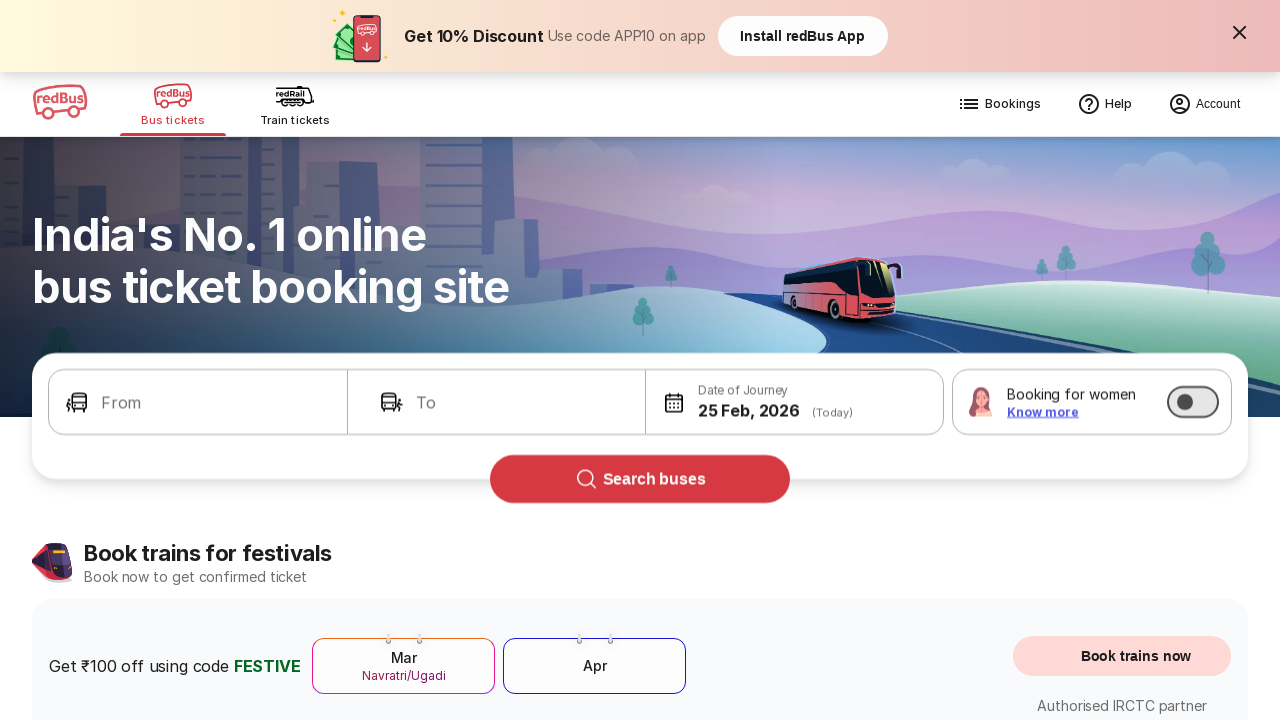

Waited for RedBus homepage to fully load (networkidle state)
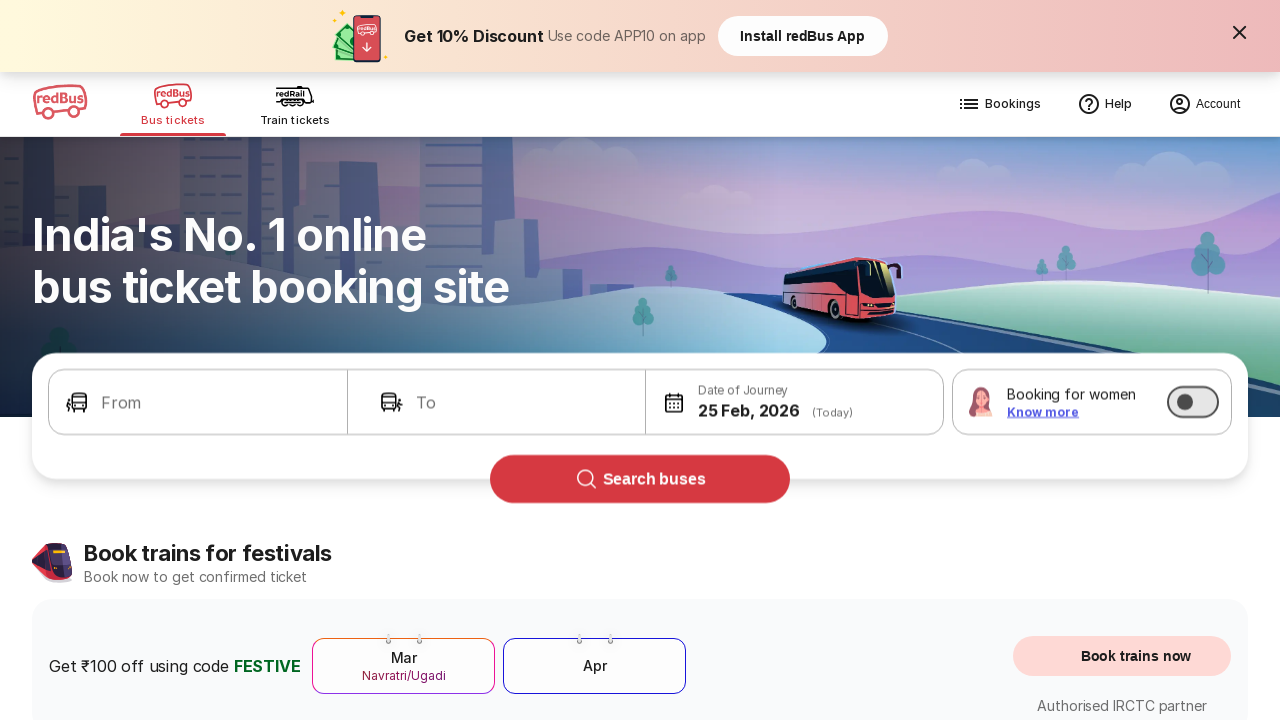

Captured screenshot of RedBus homepage
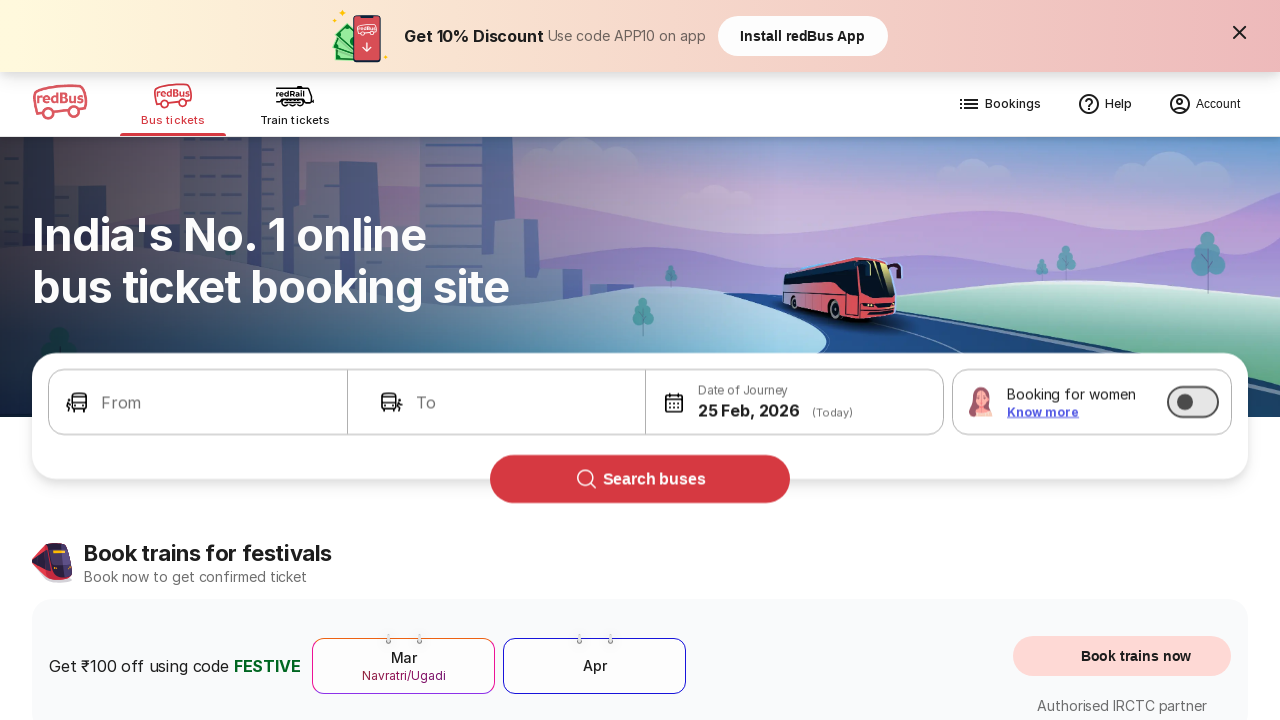

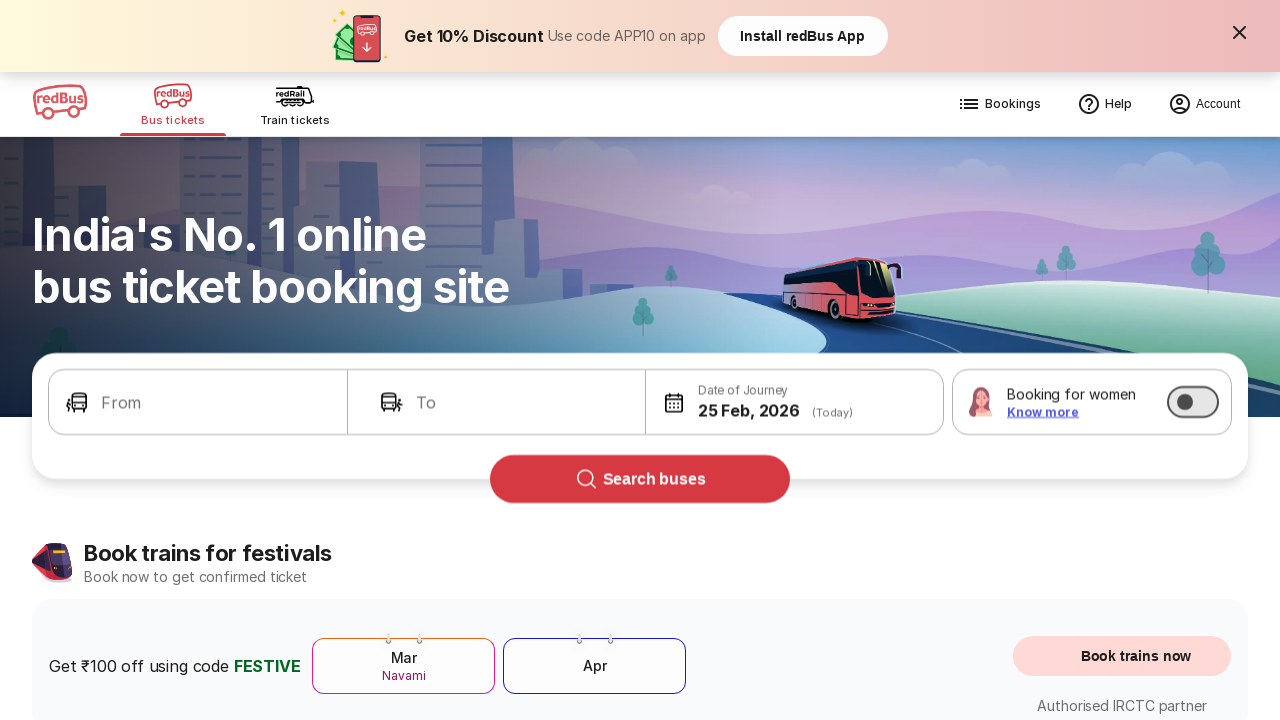